Opens the USPS homepage and clicks on the Send Mail & Packages link, then verifies the page title

Starting URL: https://www.usps.com/

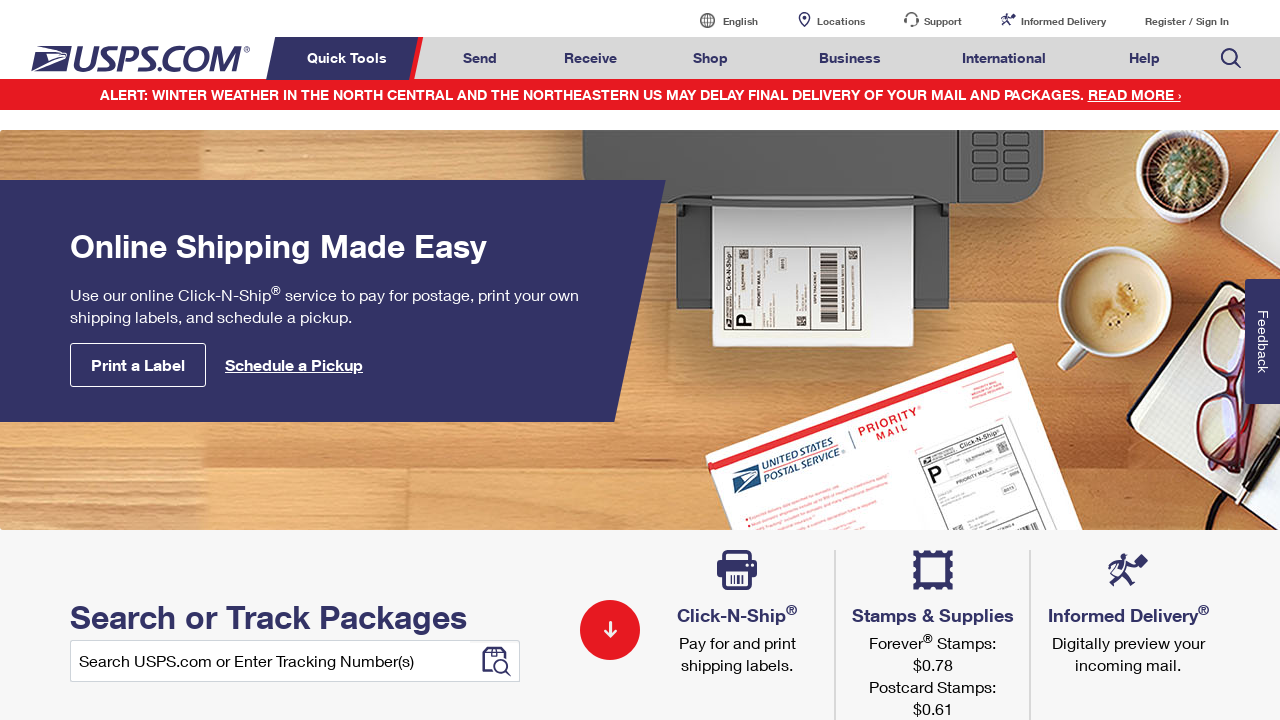

Navigated to USPS homepage
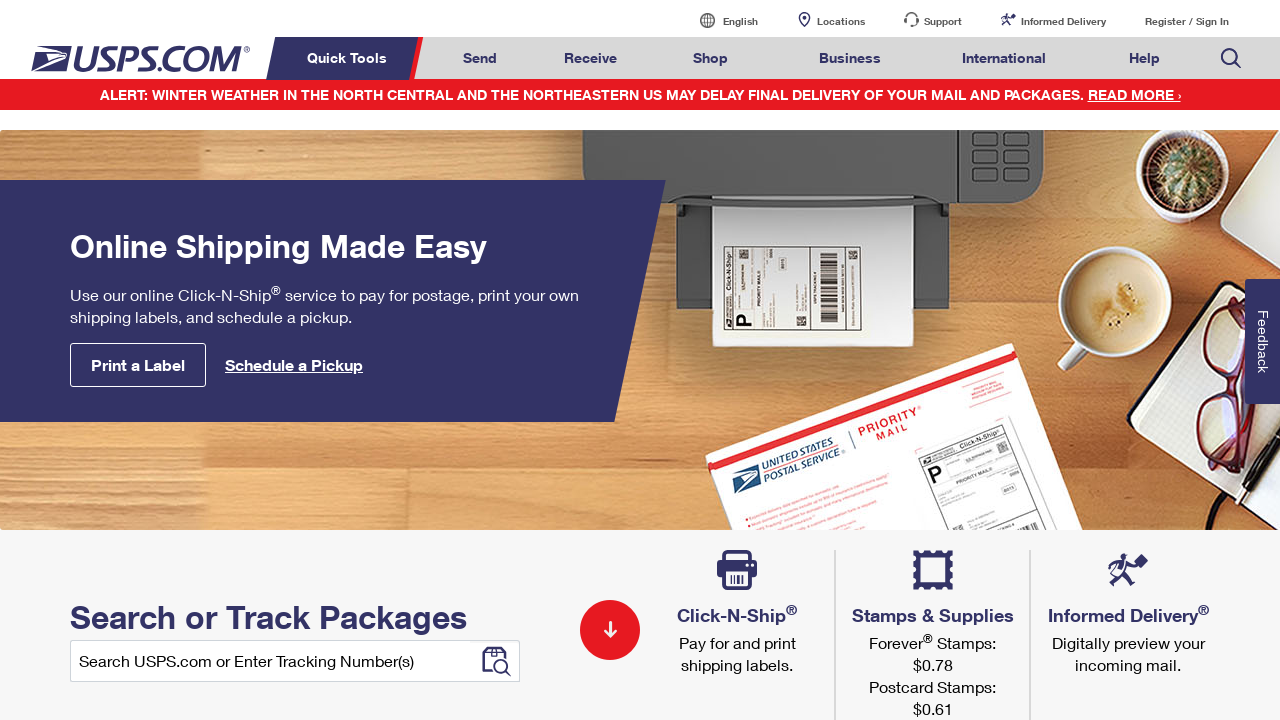

Clicked on Send Mail & Packages link at (480, 58) on a#mail-ship-width
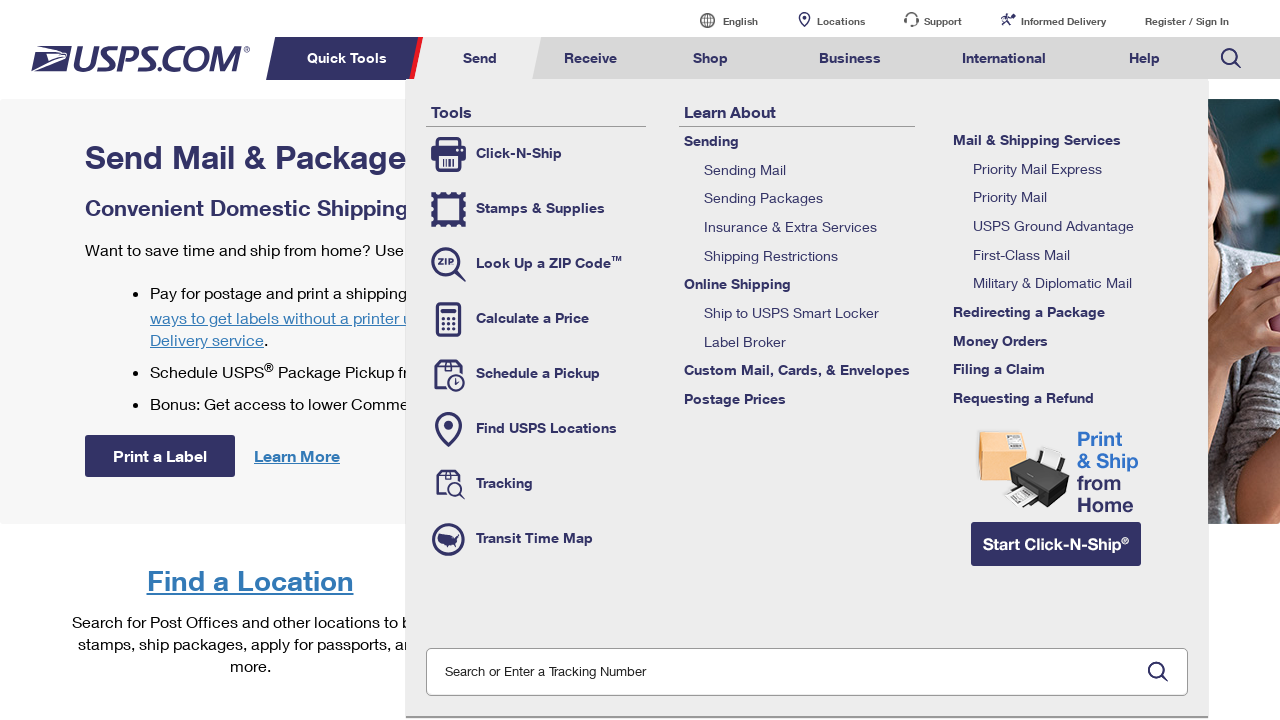

Page content loaded (domcontentloaded state reached)
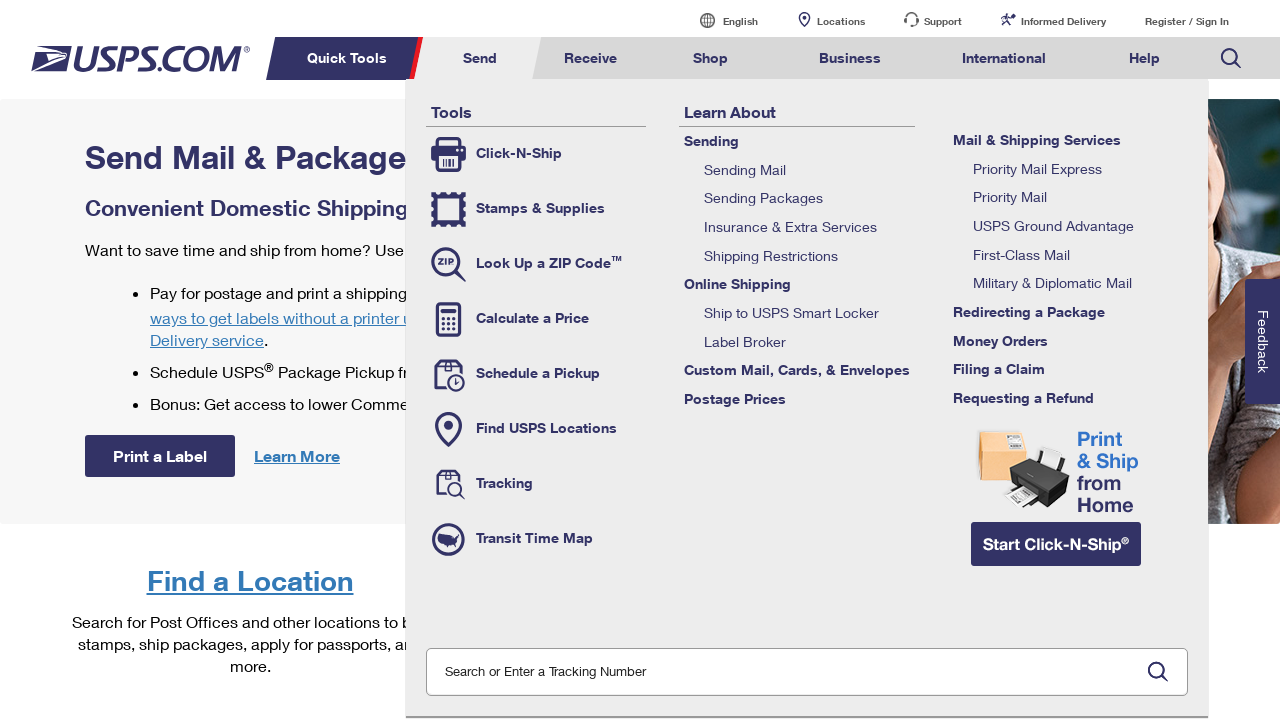

Verified page title is 'Send Mail & Packages | USPS'
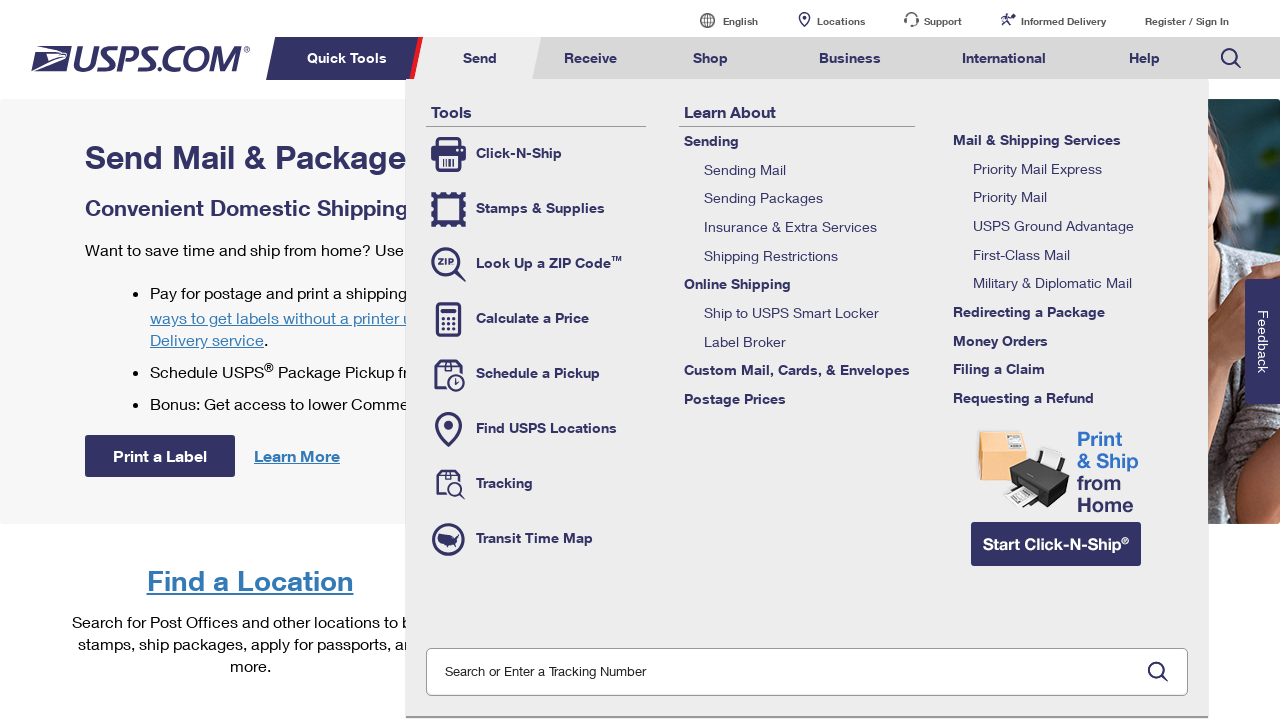

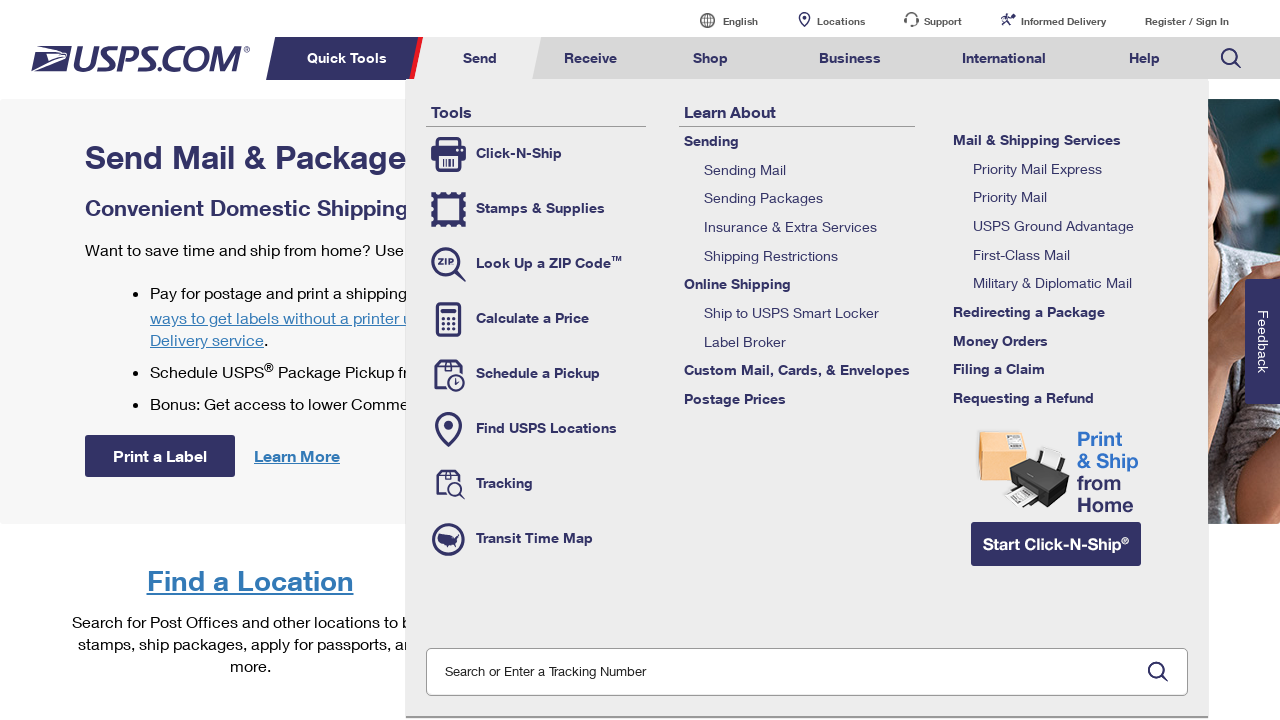